Tests that the Clear completed button displays the correct text after completing an item

Starting URL: https://demo.playwright.dev/todomvc

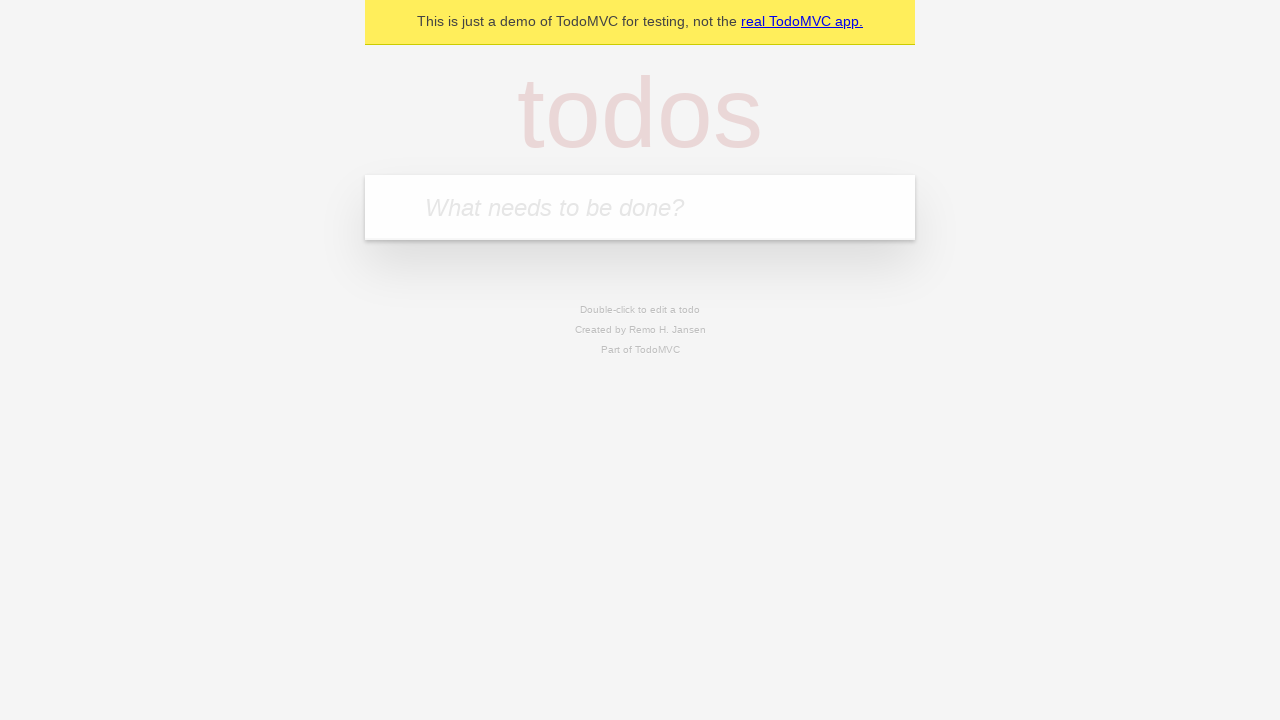

Filled new todo field with 'buy some cheese' on internal:attr=[placeholder="What needs to be done?"i]
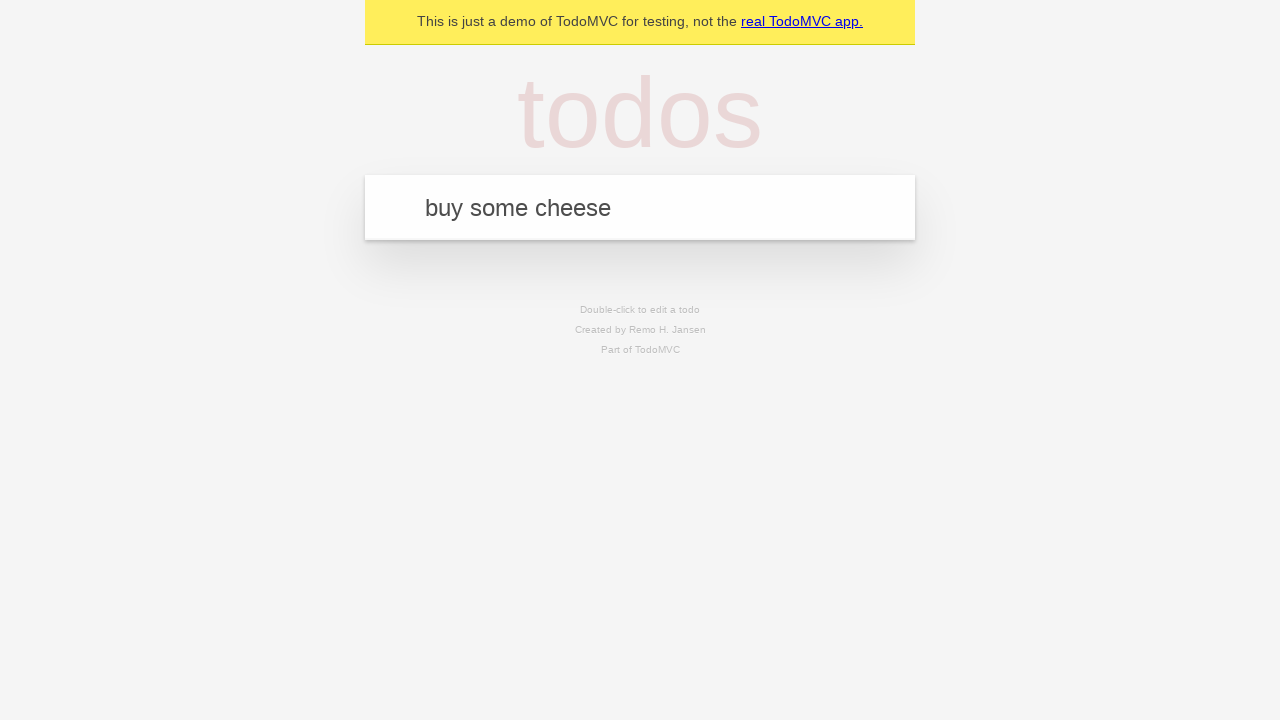

Pressed Enter to create todo 'buy some cheese' on internal:attr=[placeholder="What needs to be done?"i]
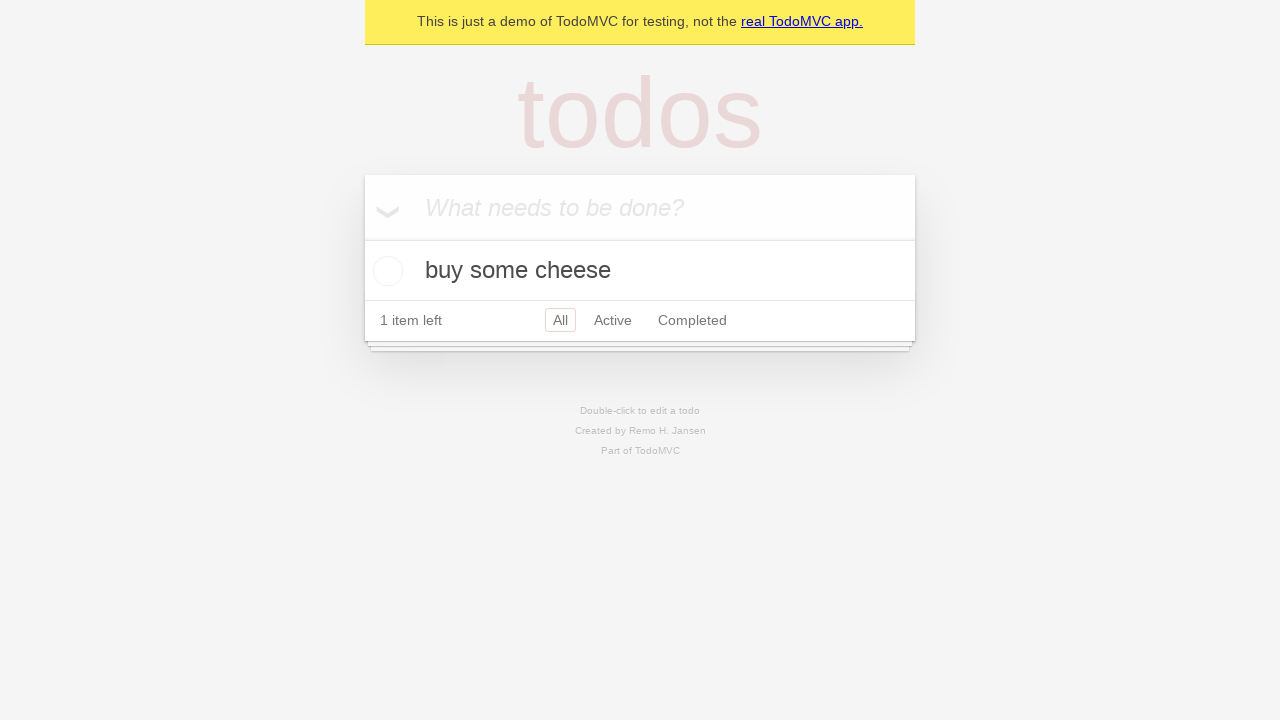

Filled new todo field with 'feed the cat' on internal:attr=[placeholder="What needs to be done?"i]
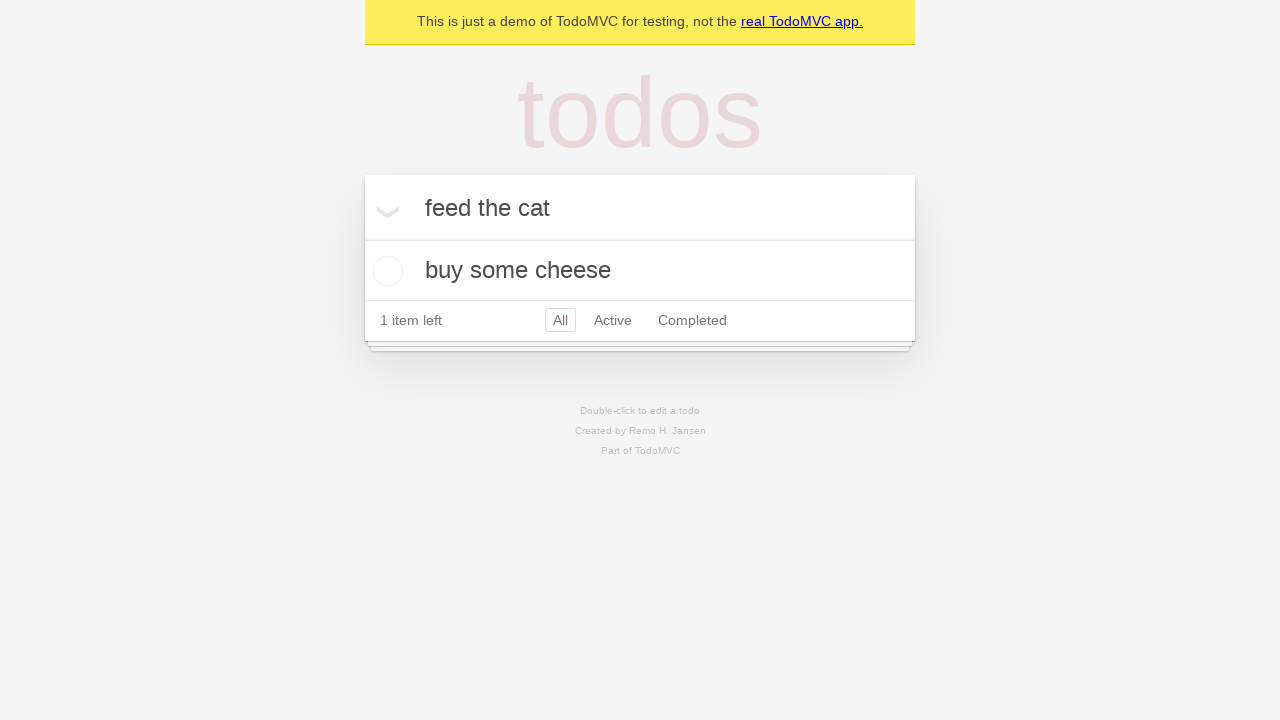

Pressed Enter to create todo 'feed the cat' on internal:attr=[placeholder="What needs to be done?"i]
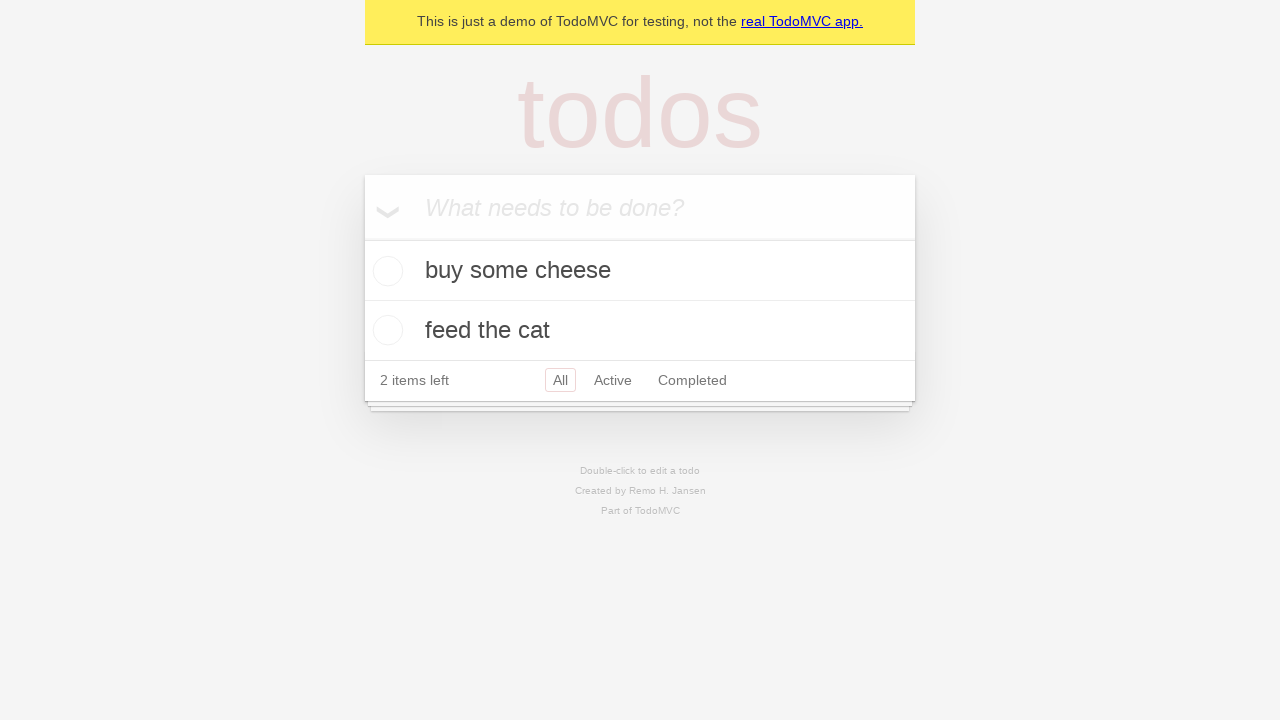

Filled new todo field with 'book a doctors appointment' on internal:attr=[placeholder="What needs to be done?"i]
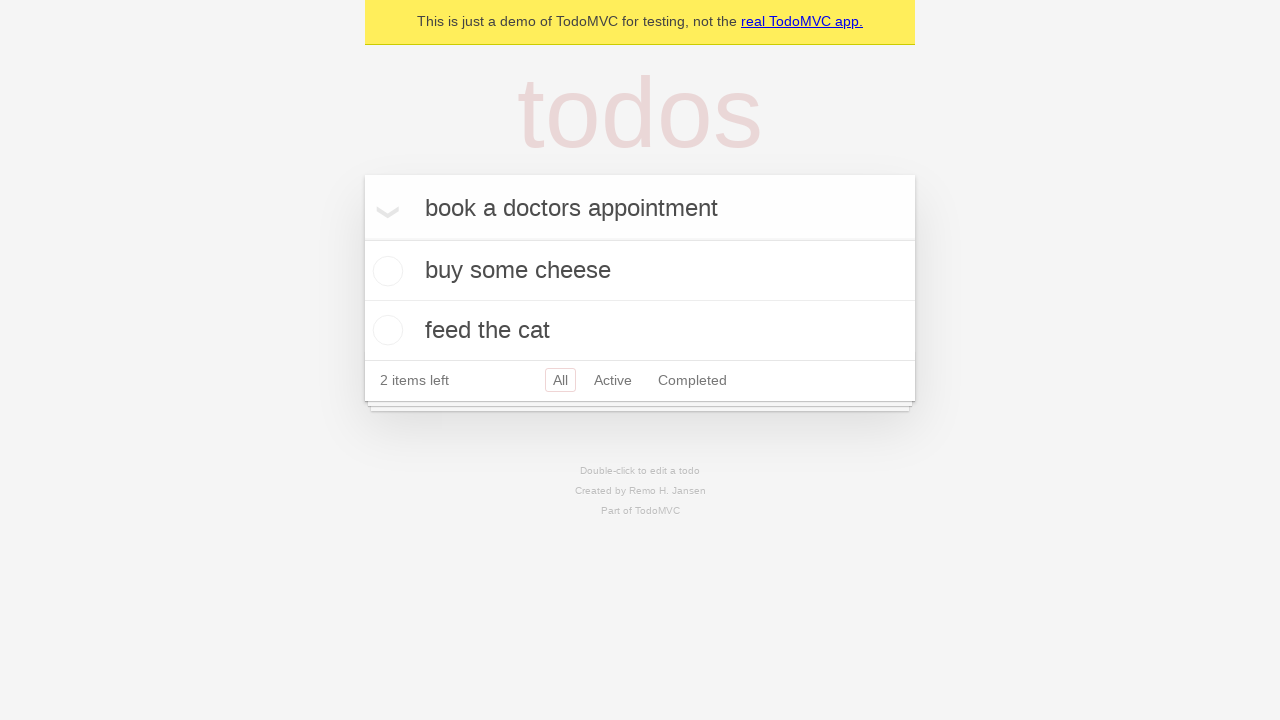

Pressed Enter to create todo 'book a doctors appointment' on internal:attr=[placeholder="What needs to be done?"i]
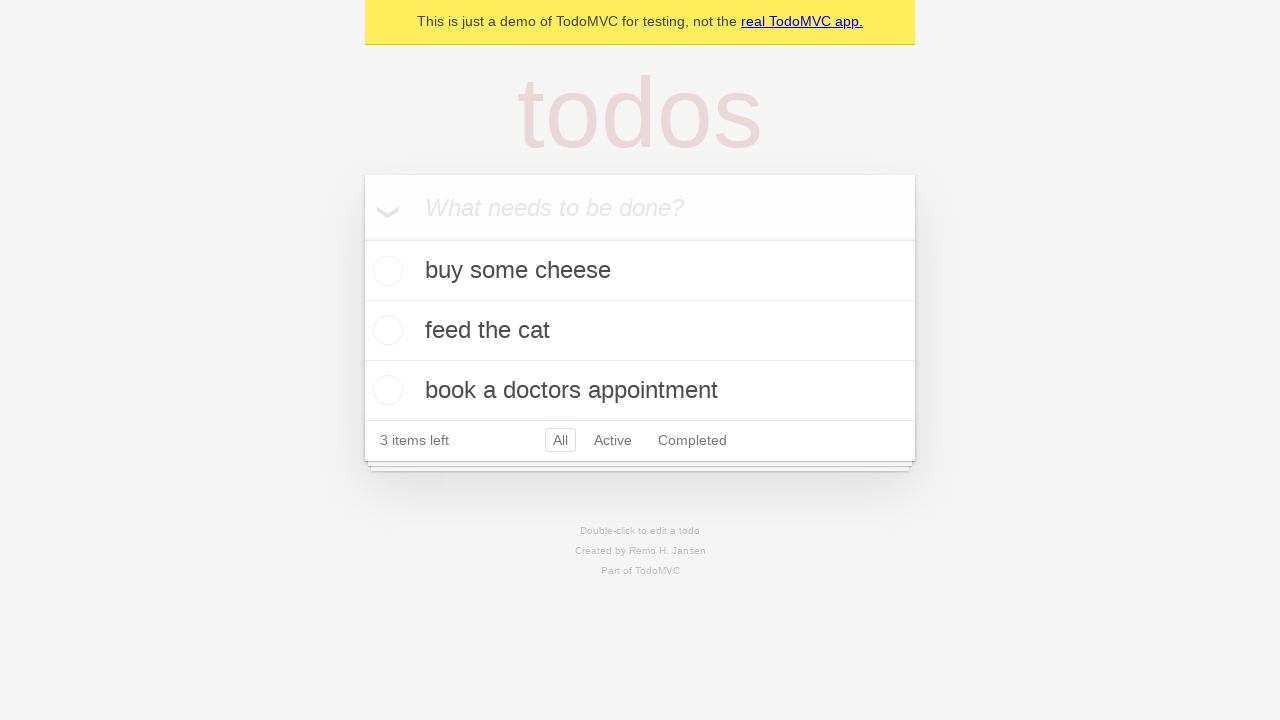

Checked the first todo item as completed at (385, 271) on .todo-list li .toggle >> nth=0
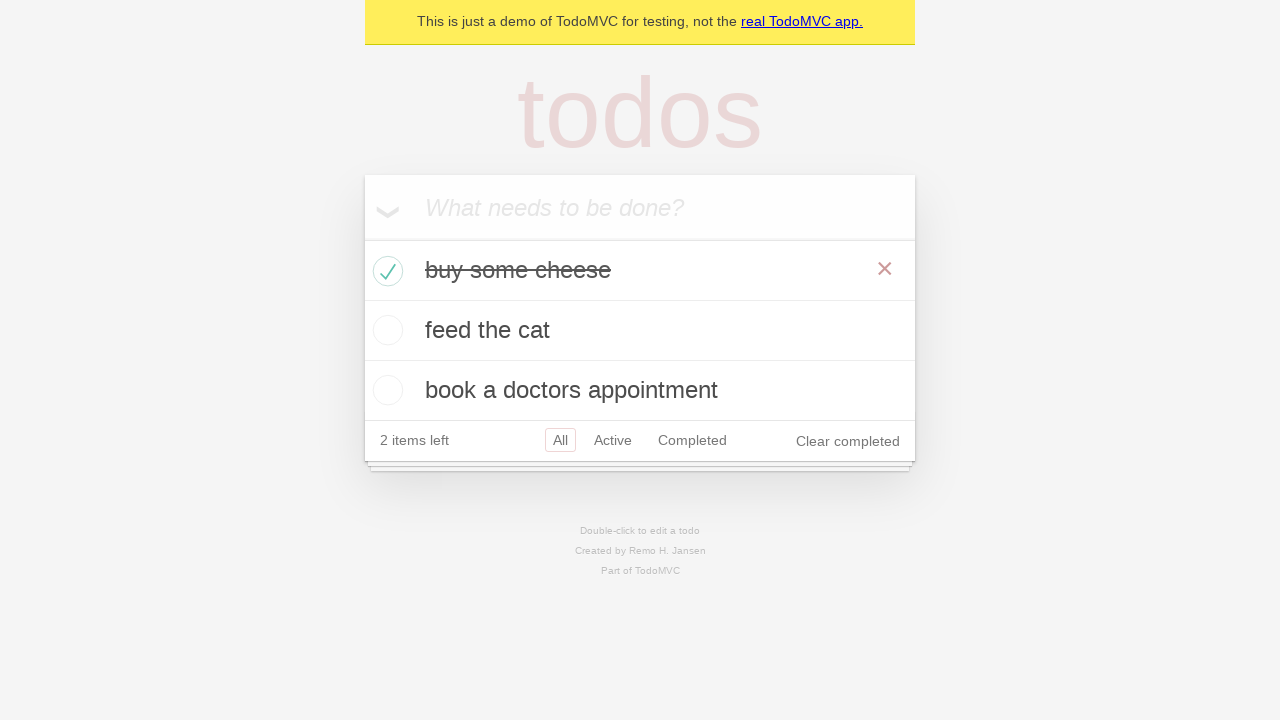

Clear completed button is now visible
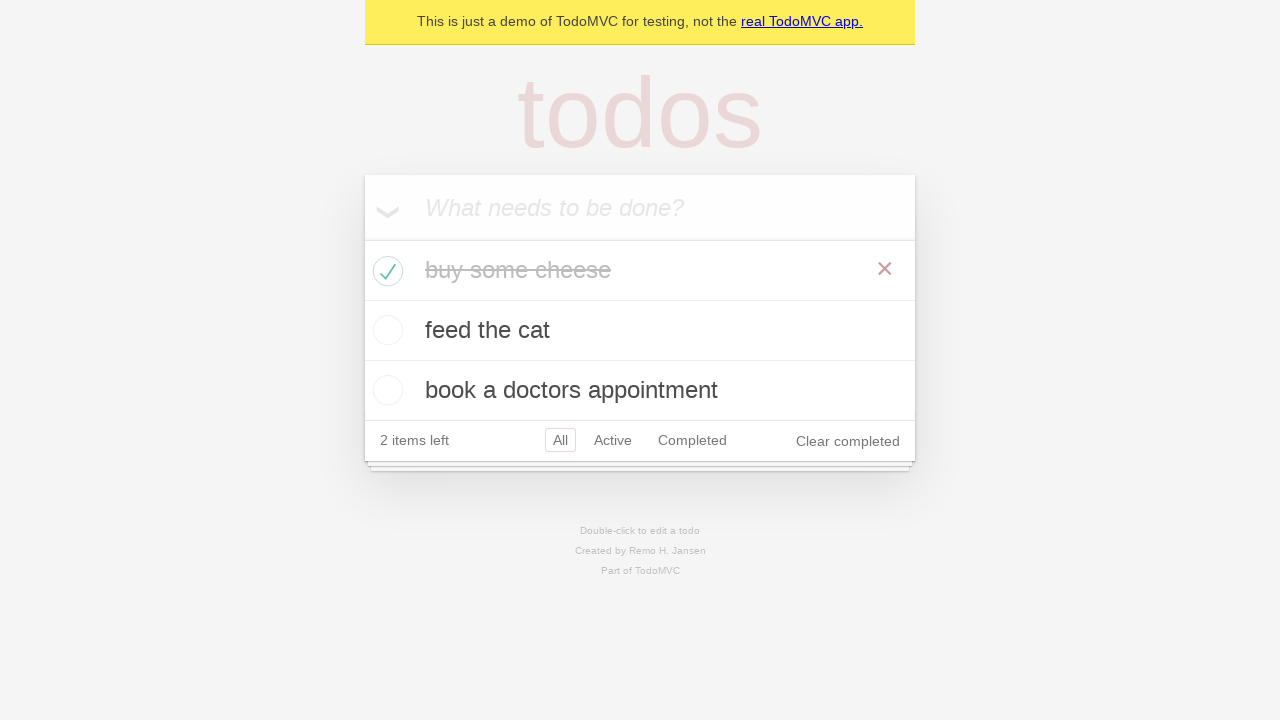

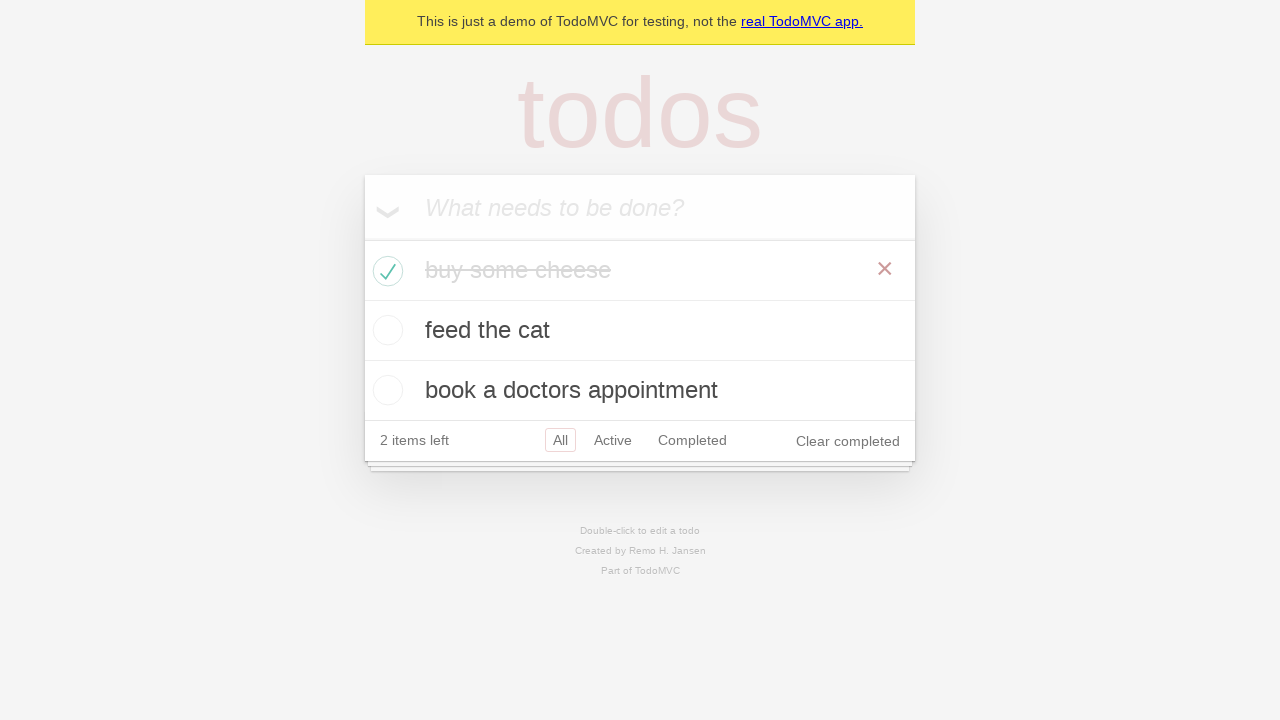